Tests auto-suggestive dropdown by typing a partial country name, waiting for suggestions, and selecting a specific country from the dropdown

Starting URL: https://rahulshettyacademy.com/AutomationPractice/

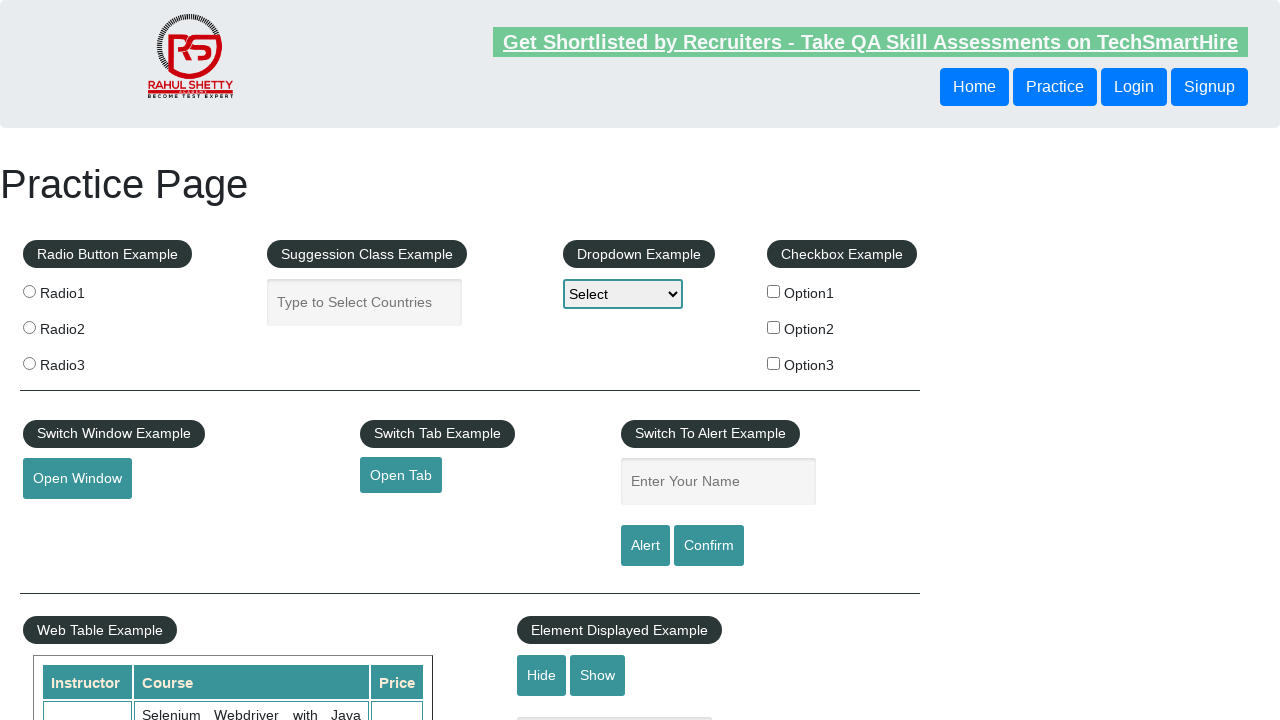

Typed 'ind' into autocomplete field to trigger suggestions on #autocomplete
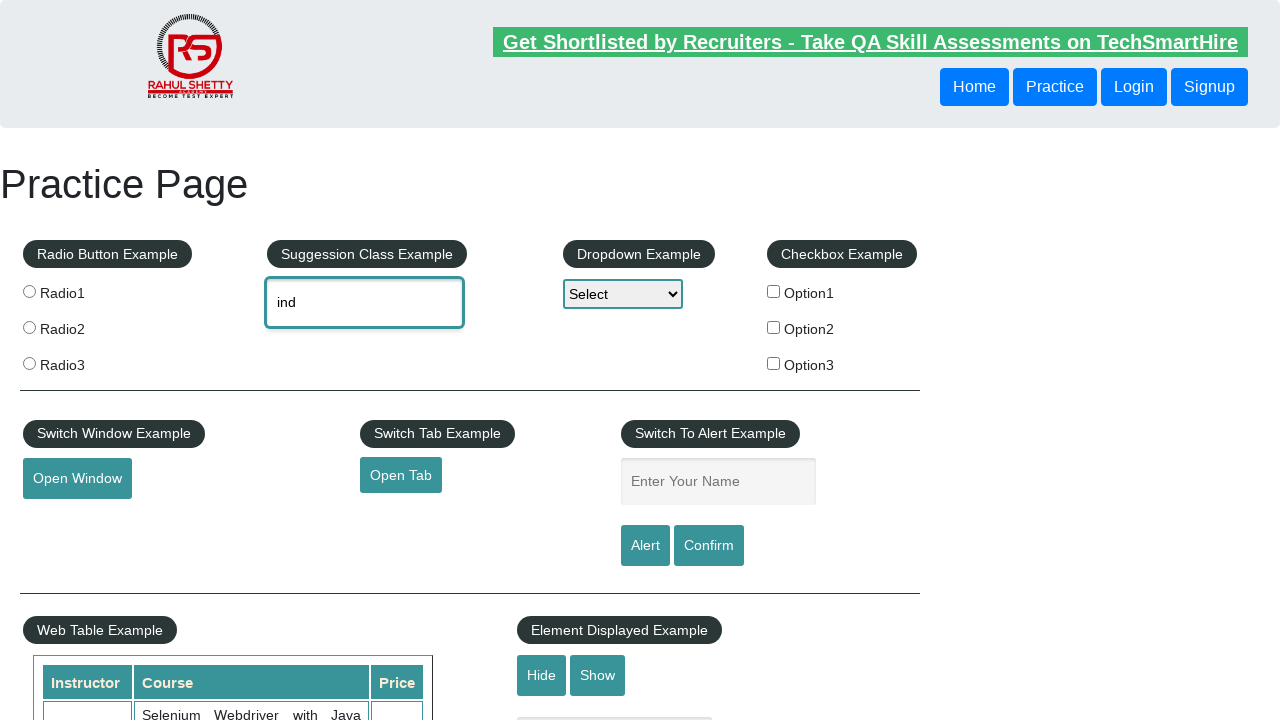

Autocomplete suggestions appeared
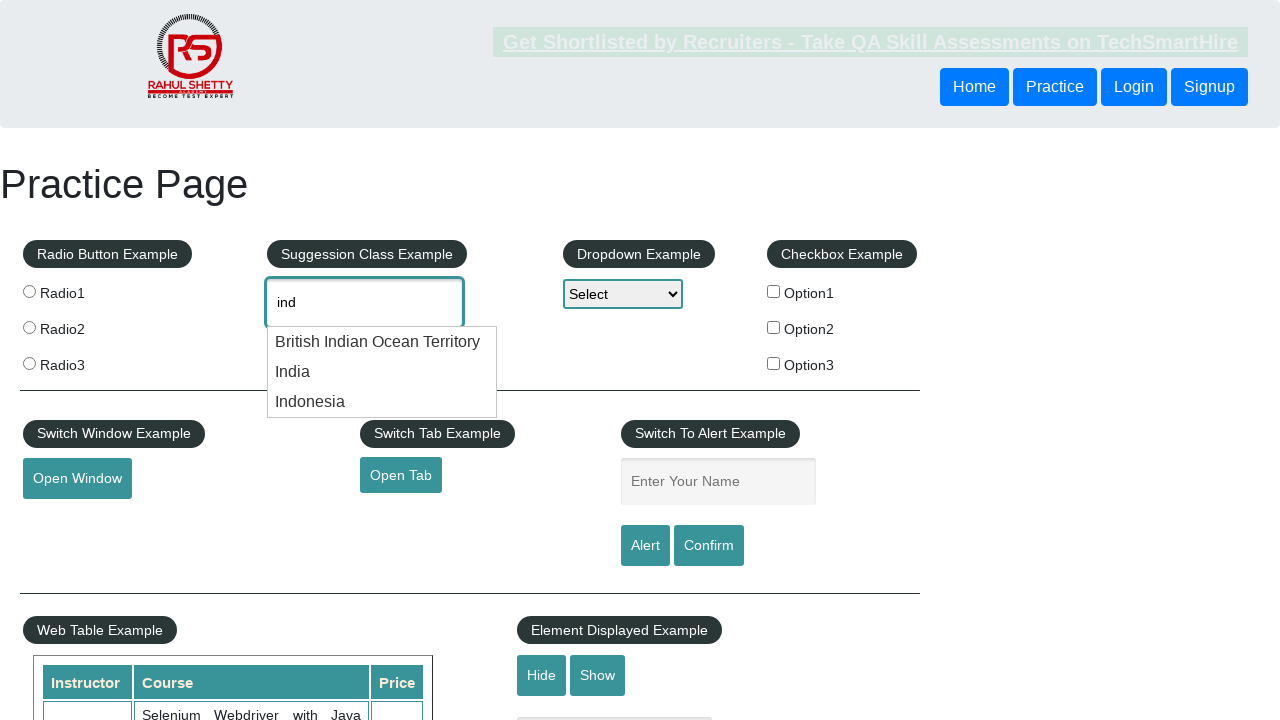

Located all suggestion options
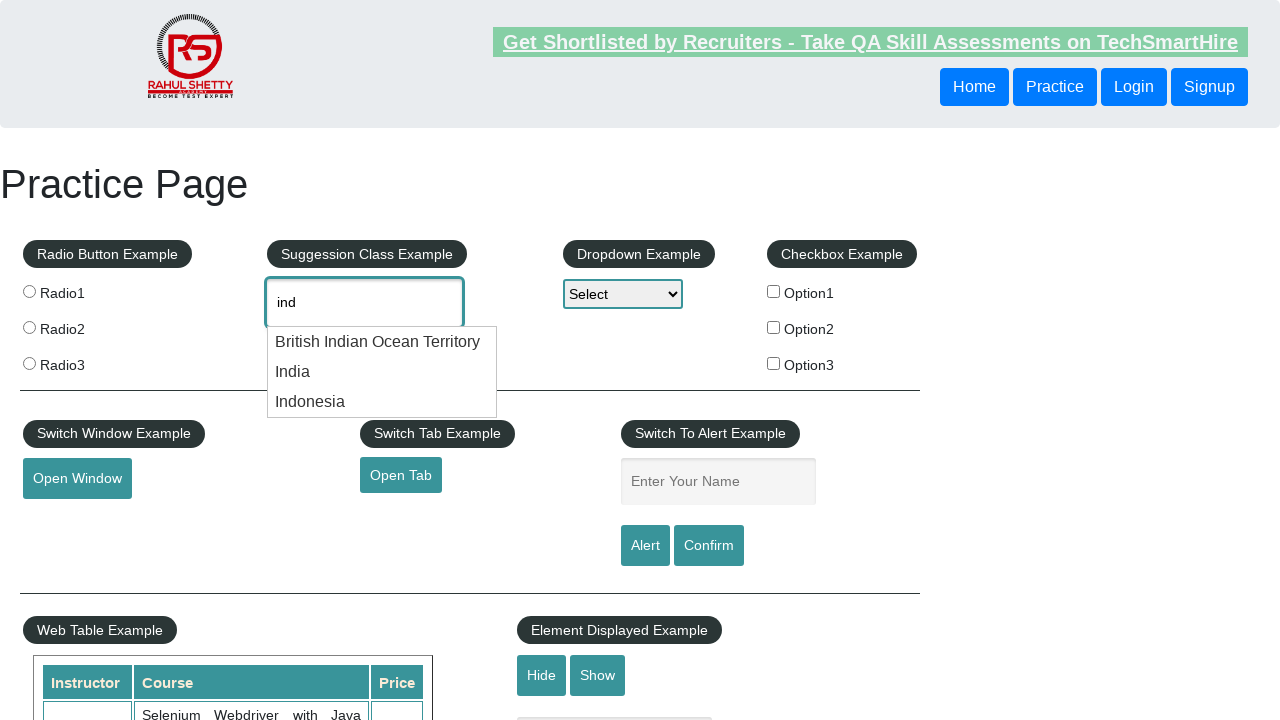

Found 3 suggestion options
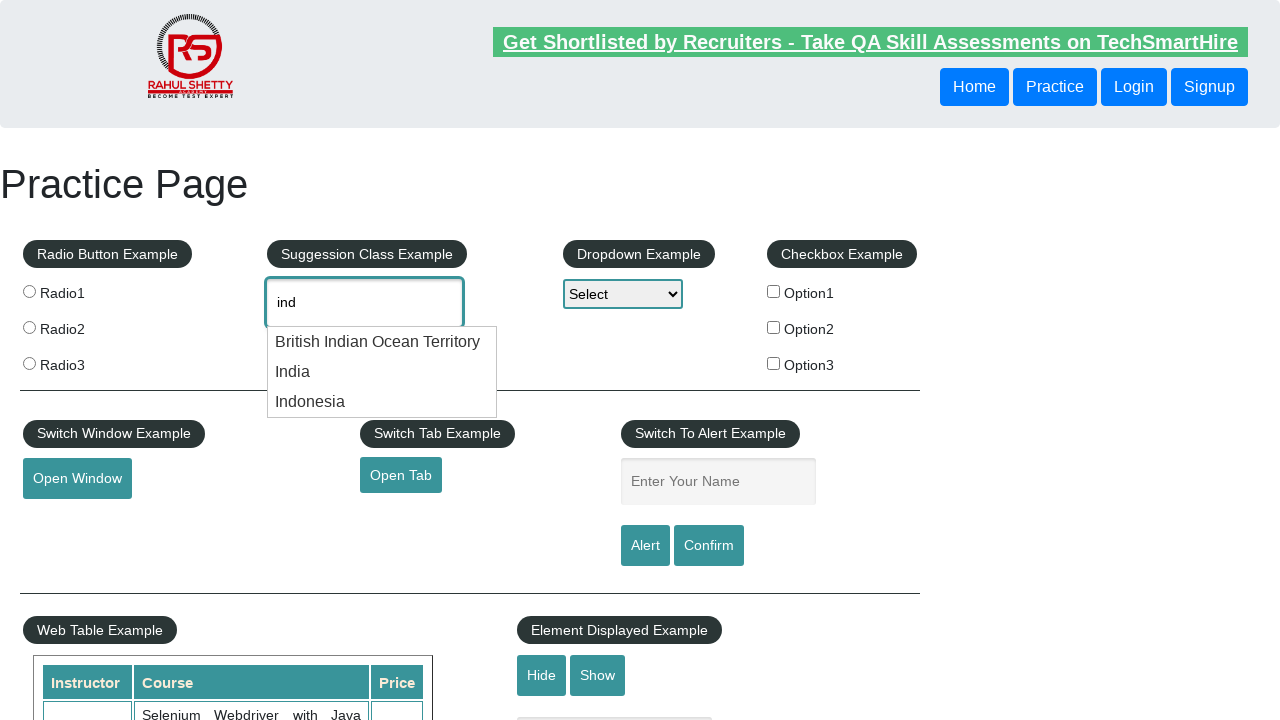

Selected 'India' from autocomplete suggestions at (382, 372) on .ui-menu-item div >> nth=1
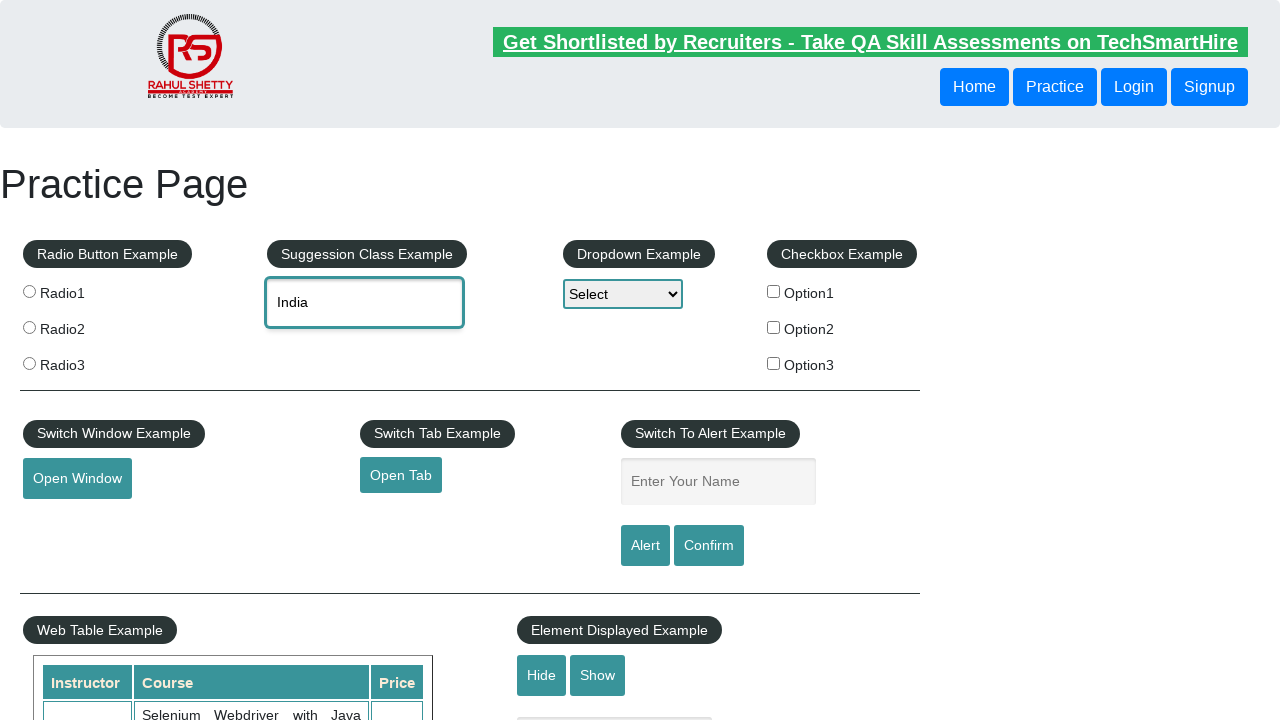

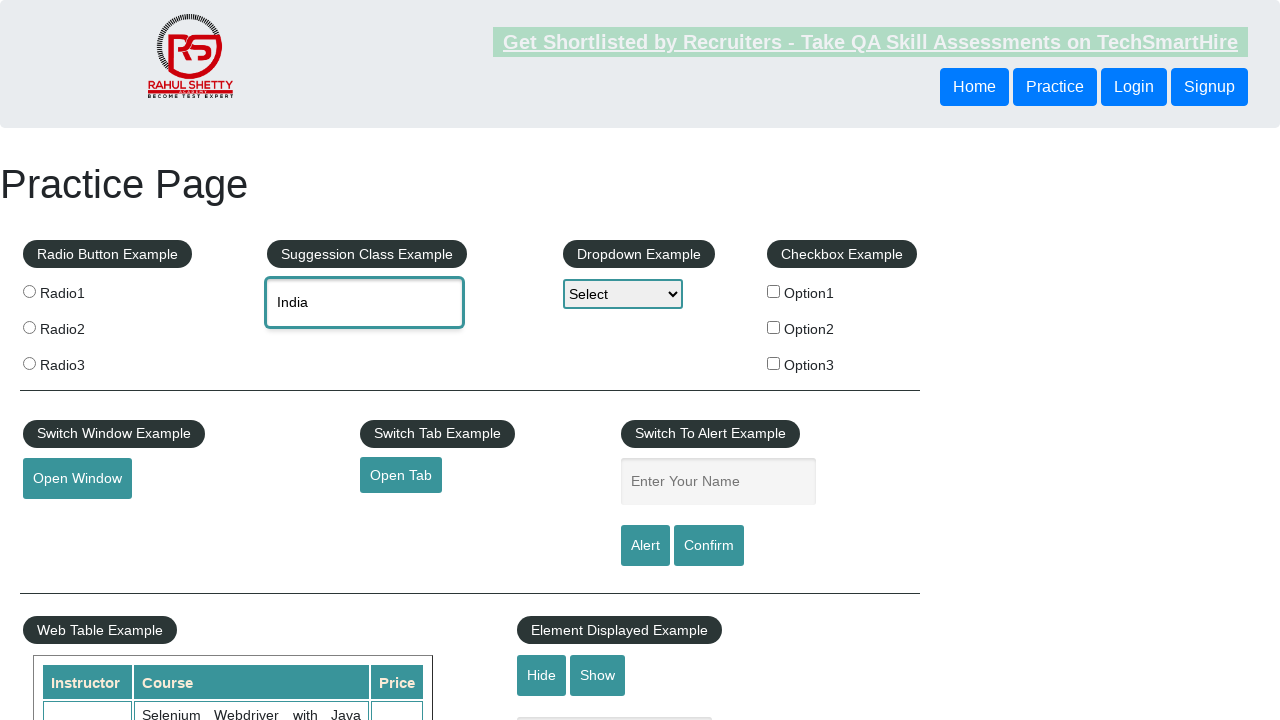